Tests a math calculation form by reading two numbers from the page, calculating their sum, selecting the result from a dropdown menu, and submitting the form.

Starting URL: https://suninjuly.github.io/selects1.html

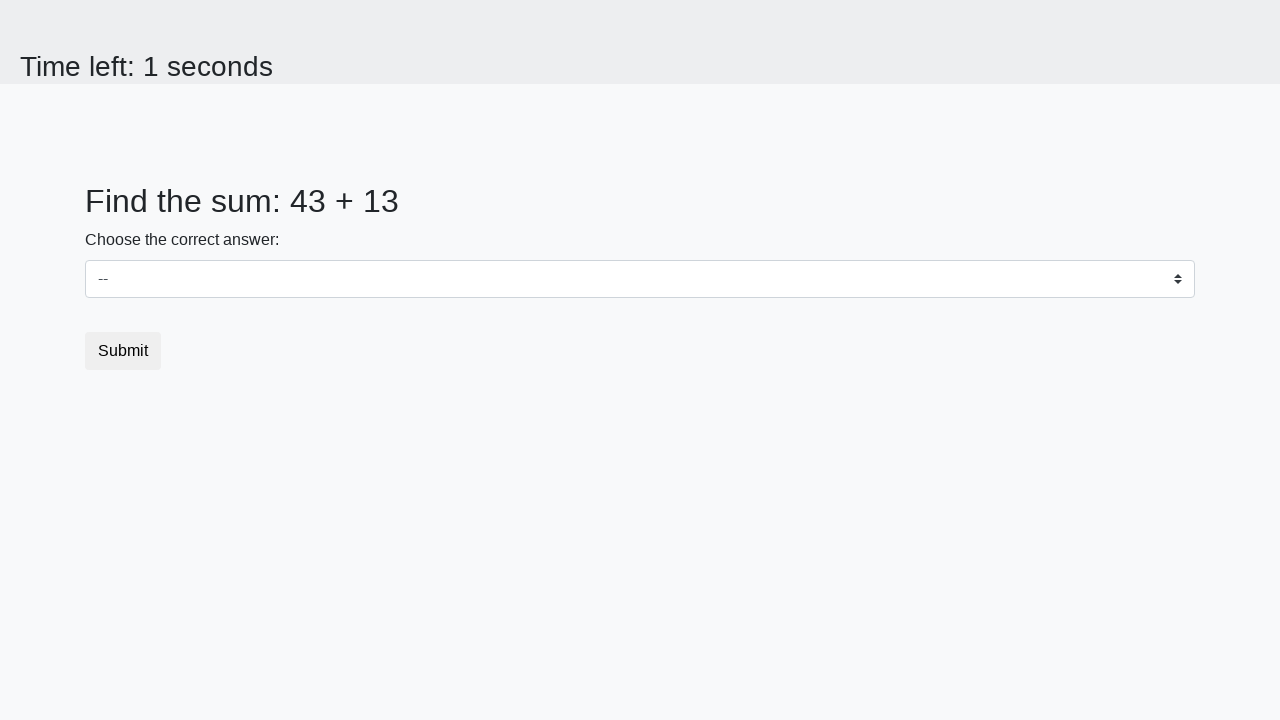

Read first number from #num1 element
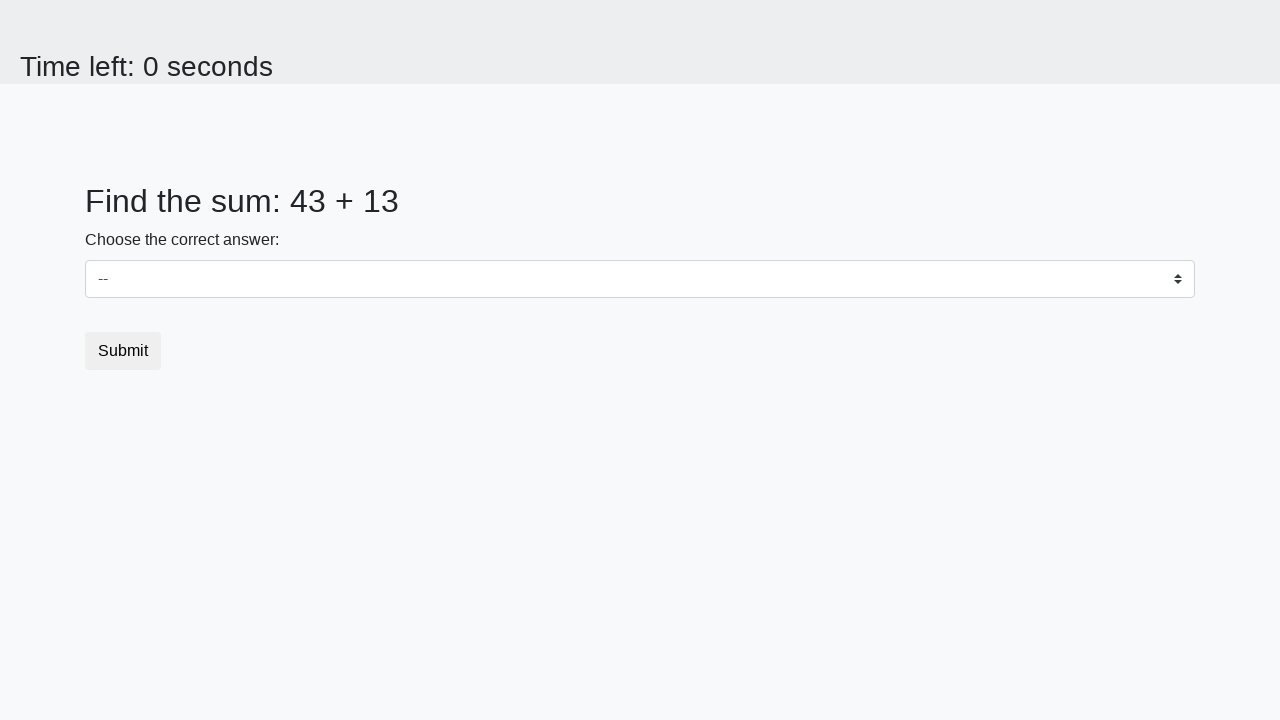

Read second number from #num2 element
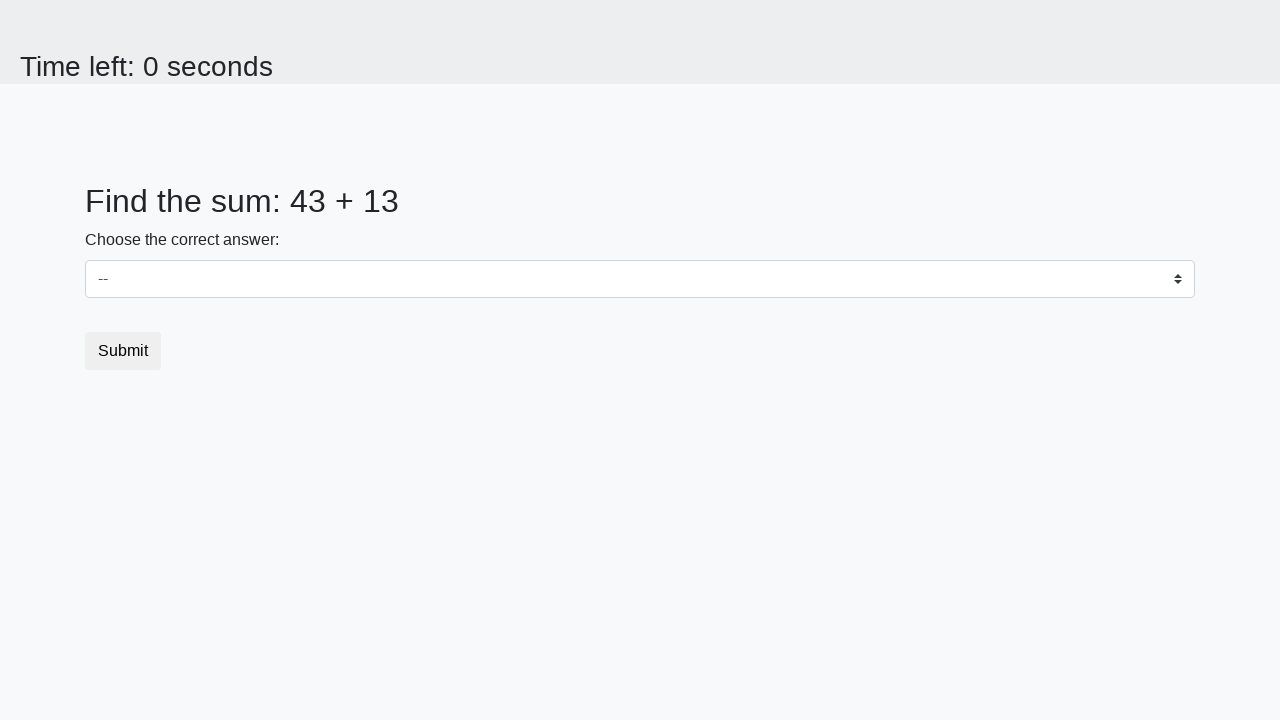

Calculated sum: 43 + 13 = 56
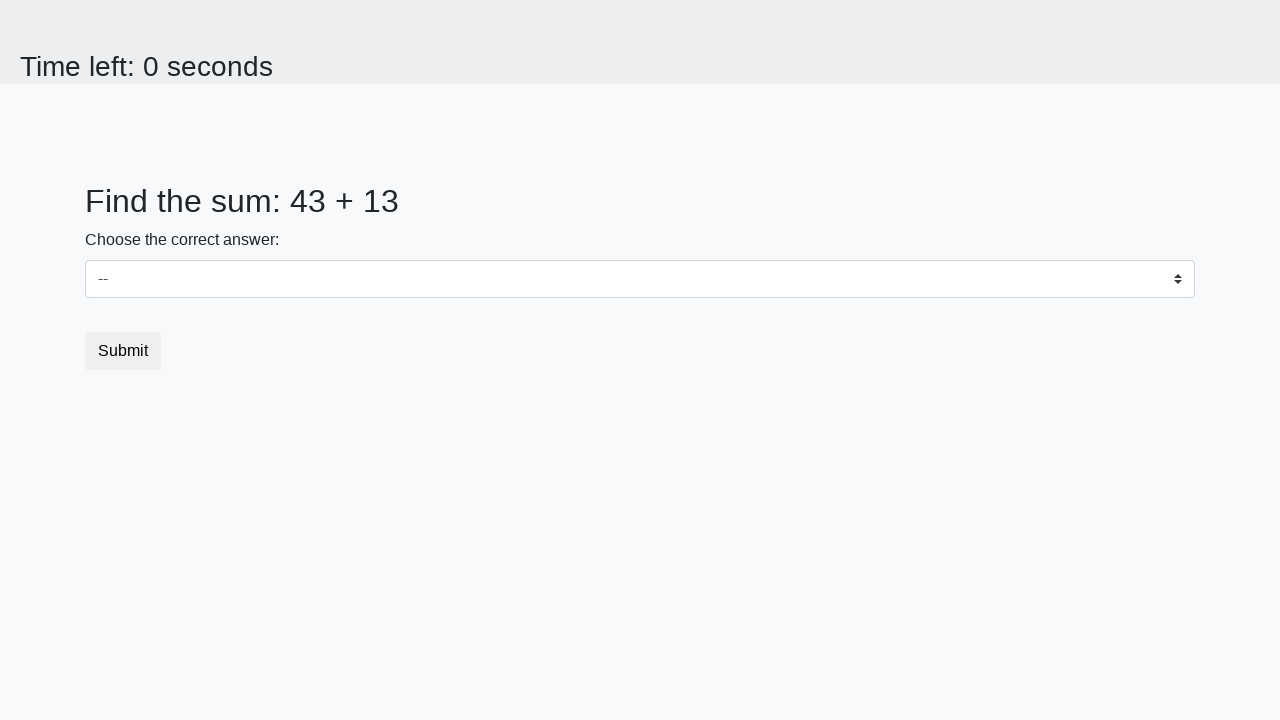

Selected value 56 from dropdown menu on select
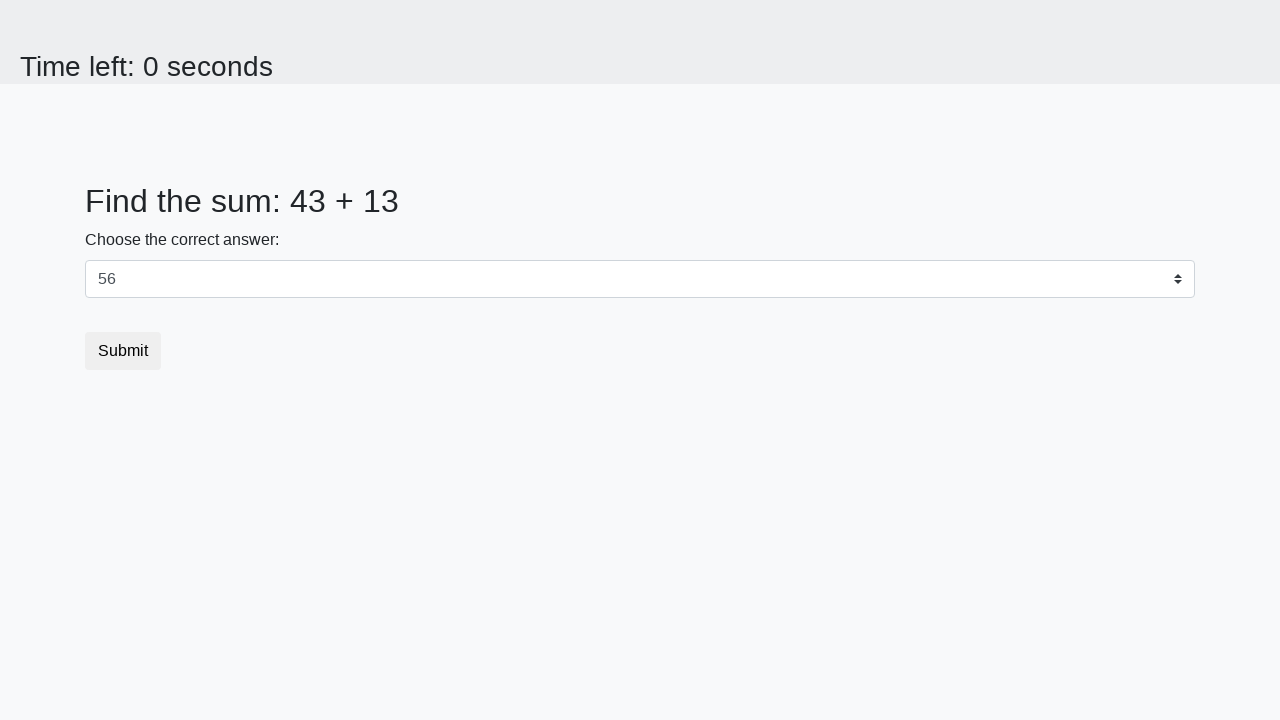

Clicked submit button to complete form at (123, 351) on button.btn
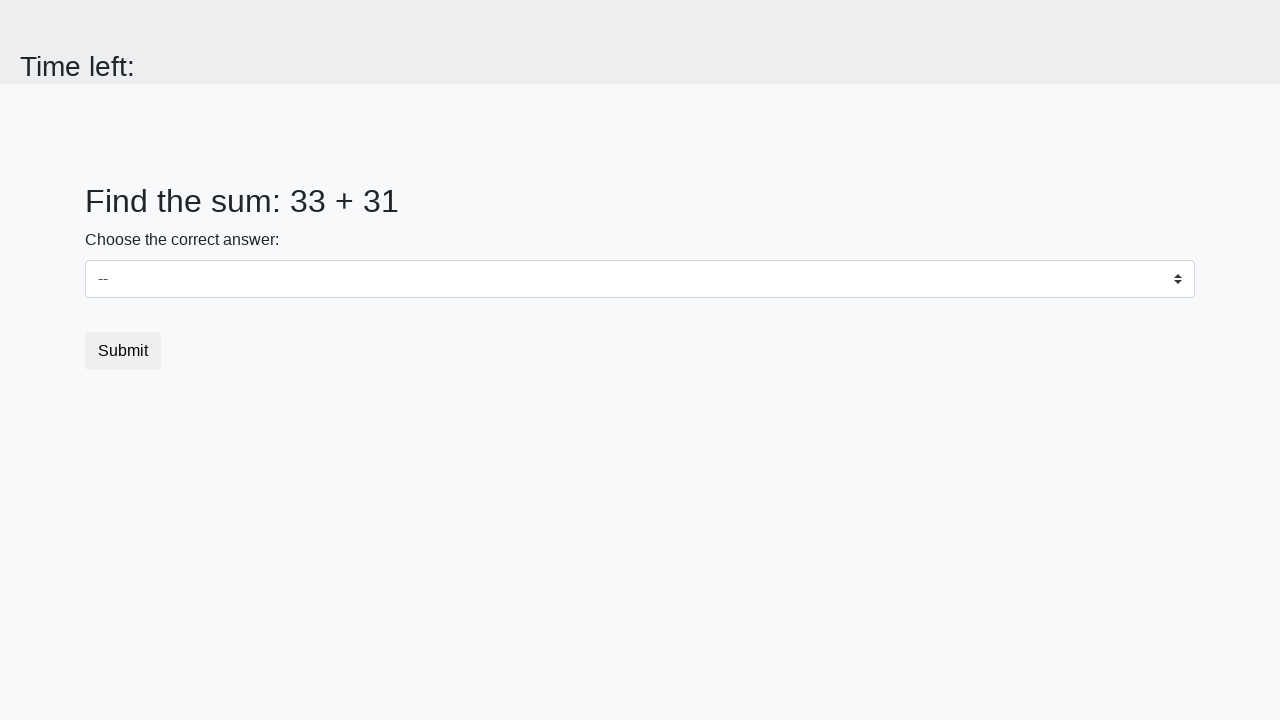

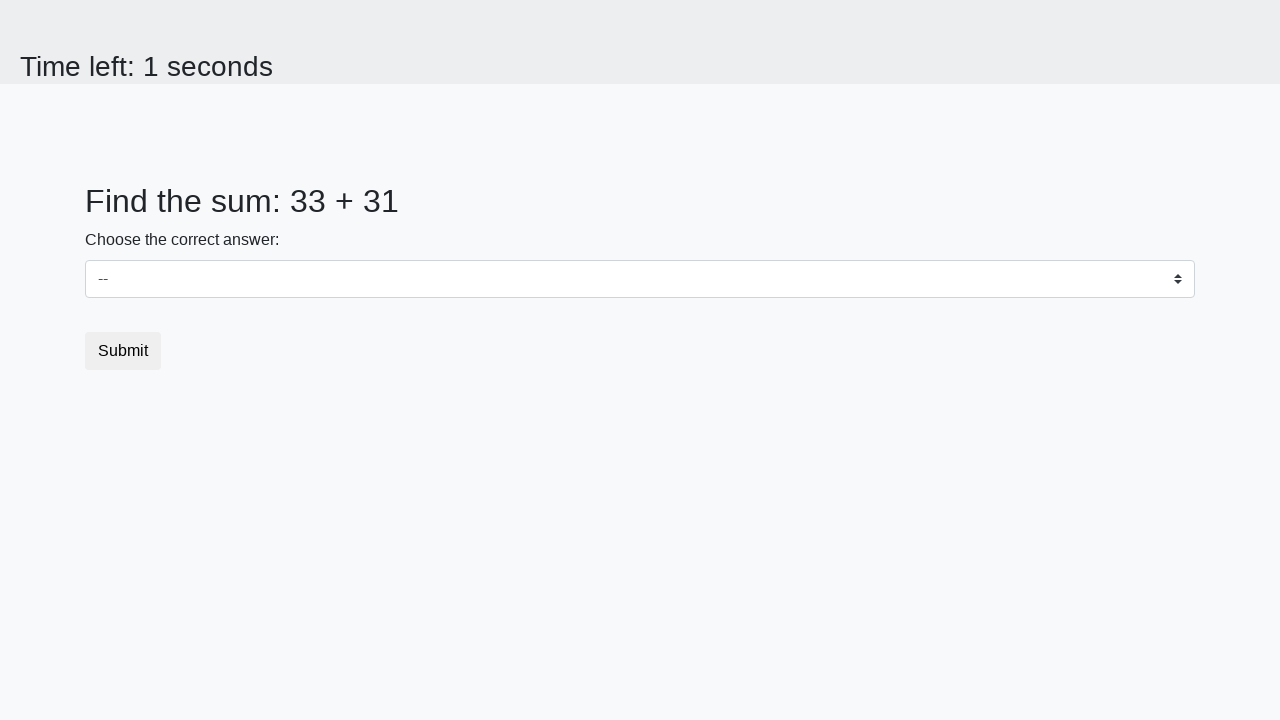